Tests the All filter to display all items regardless of completion status

Starting URL: https://demo.playwright.dev/todomvc

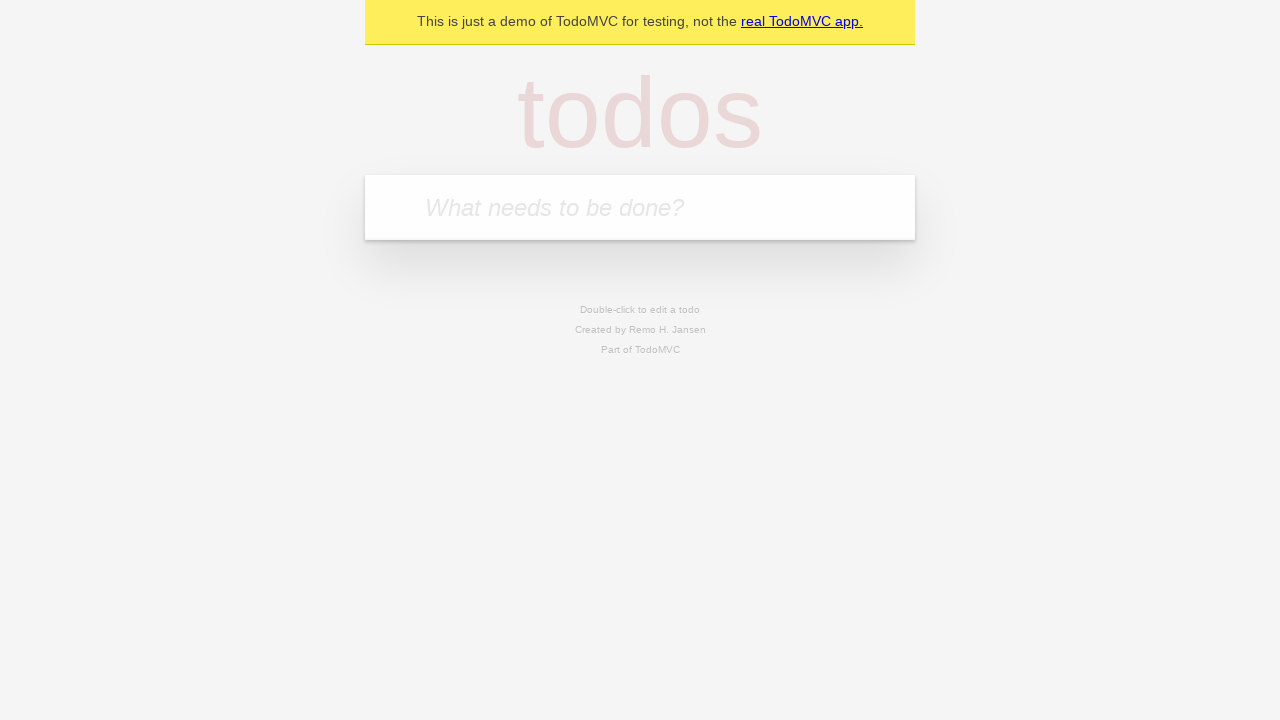

Filled todo input with 'buy some cheese' on internal:attr=[placeholder="What needs to be done?"i]
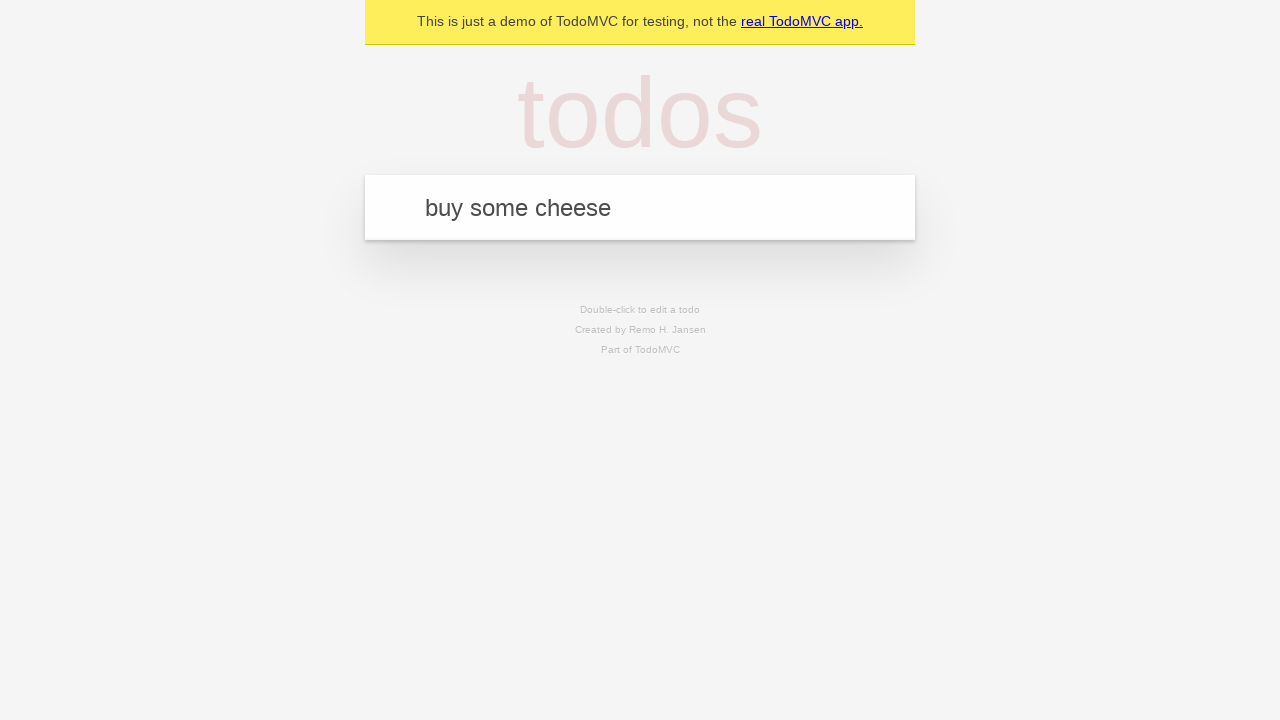

Pressed Enter to create todo 'buy some cheese' on internal:attr=[placeholder="What needs to be done?"i]
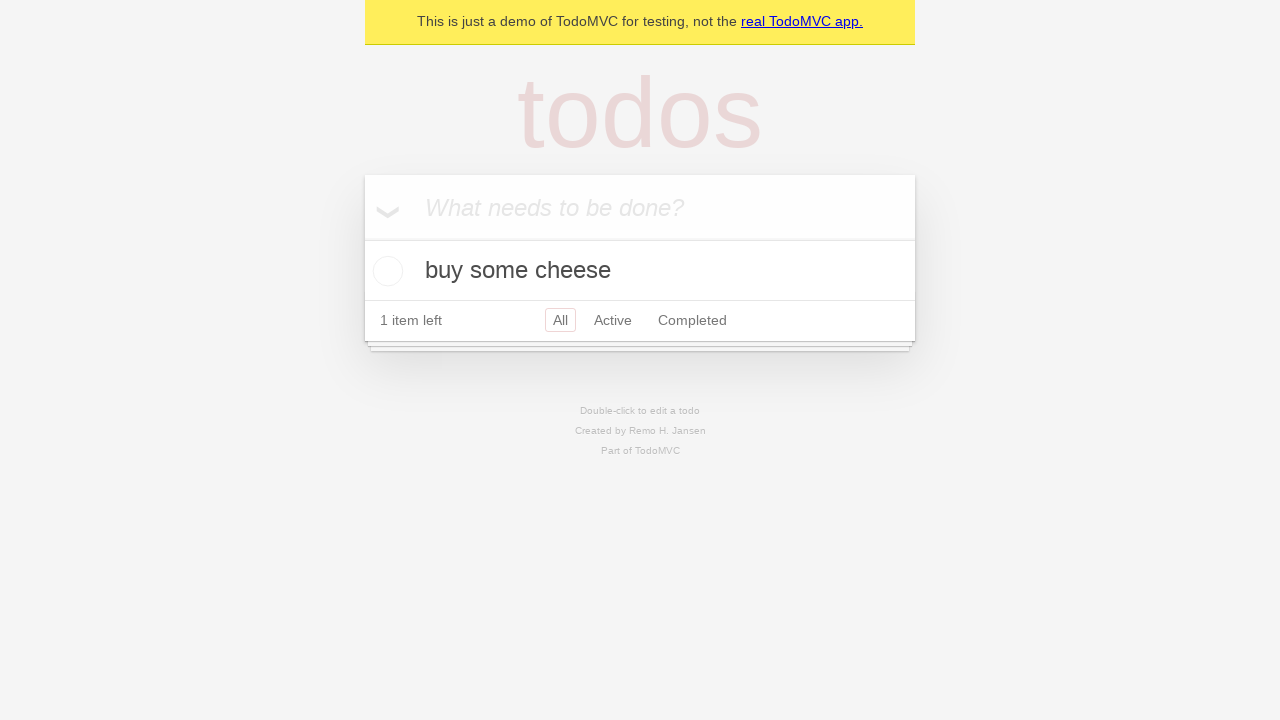

Filled todo input with 'feed the cat' on internal:attr=[placeholder="What needs to be done?"i]
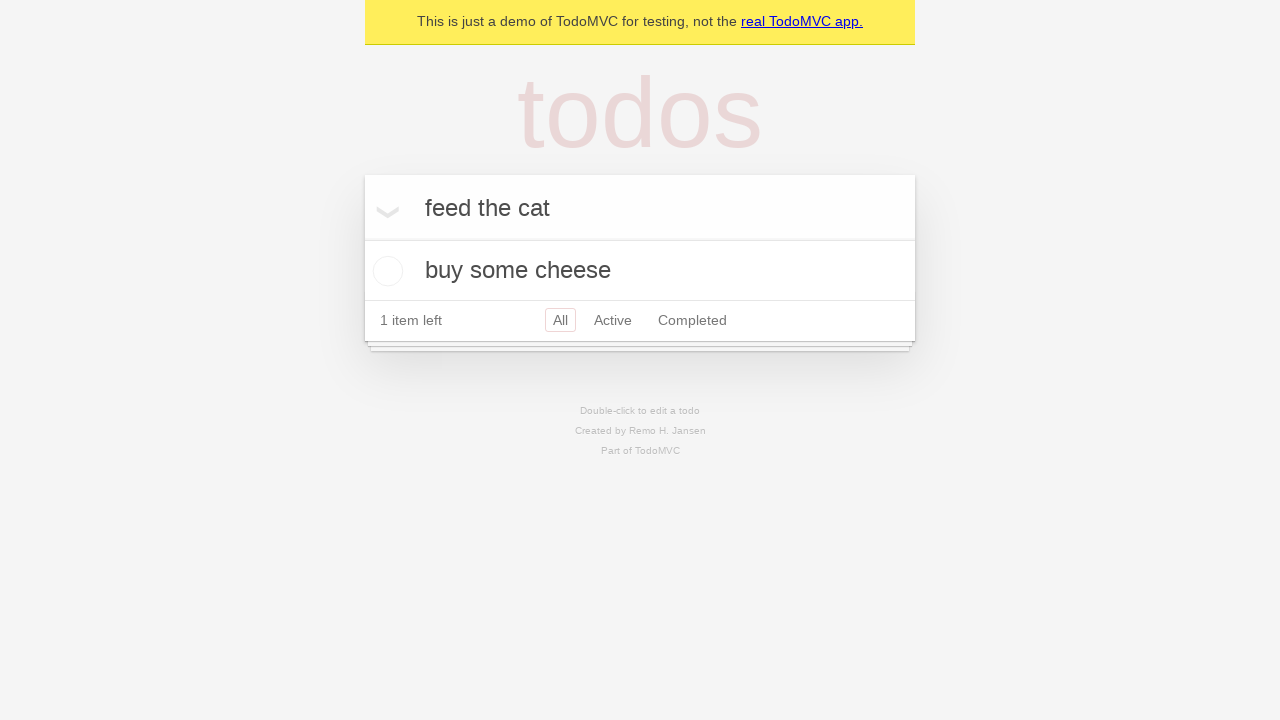

Pressed Enter to create todo 'feed the cat' on internal:attr=[placeholder="What needs to be done?"i]
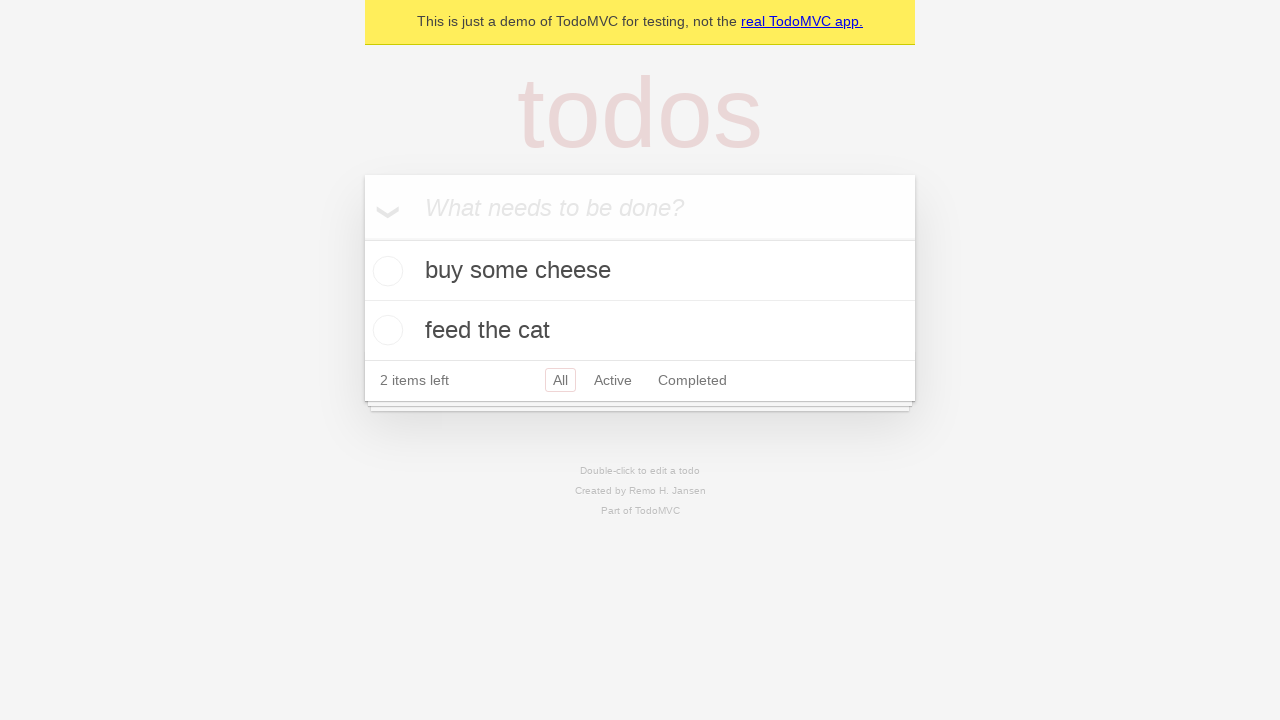

Filled todo input with 'book a doctors appointment' on internal:attr=[placeholder="What needs to be done?"i]
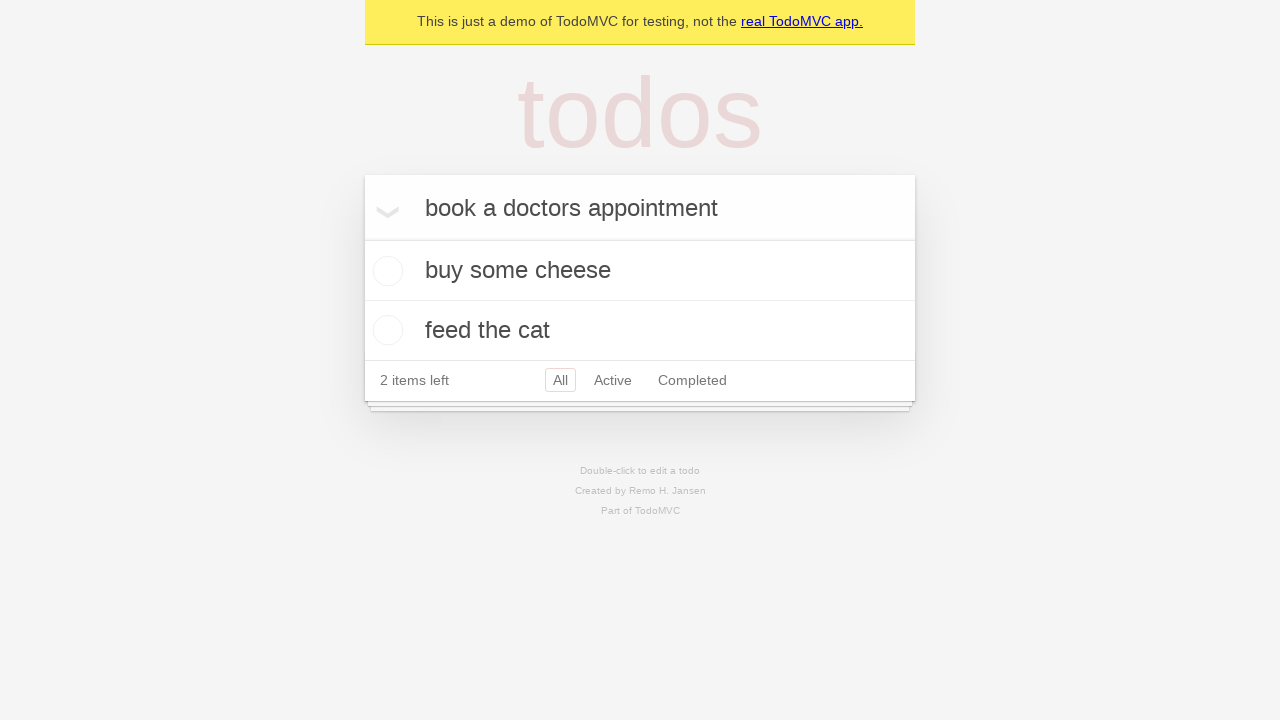

Pressed Enter to create todo 'book a doctors appointment' on internal:attr=[placeholder="What needs to be done?"i]
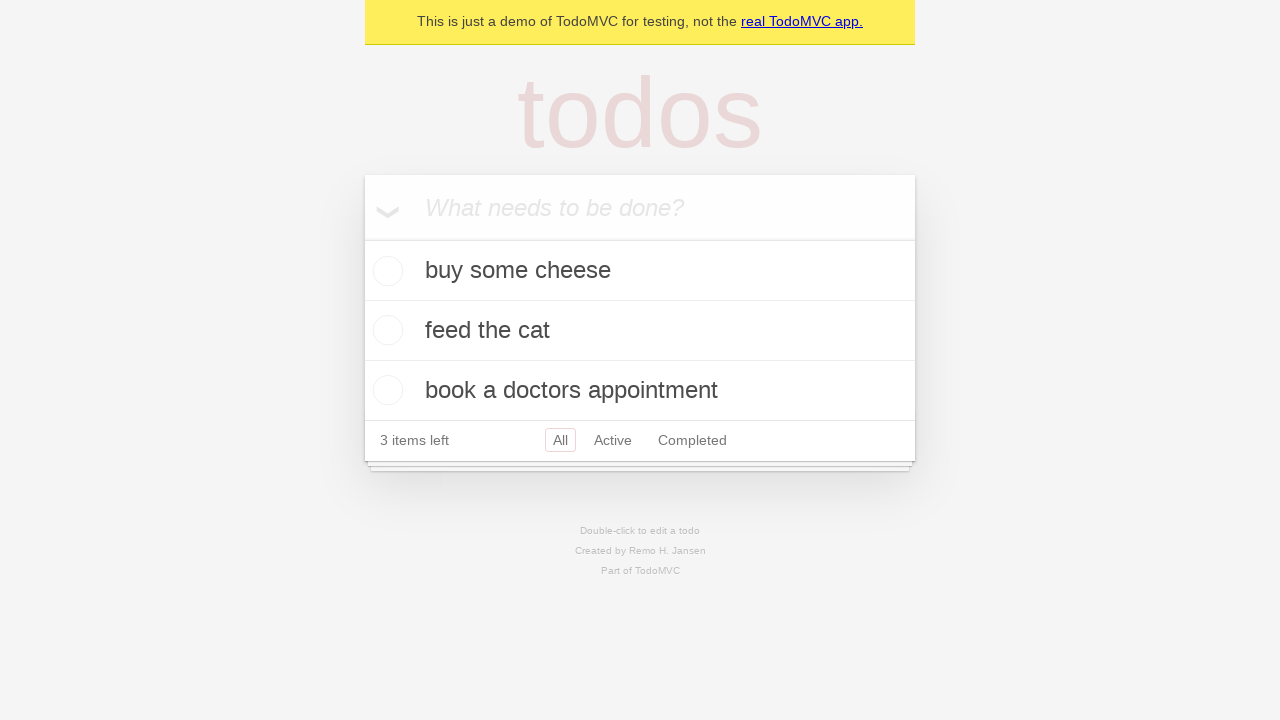

Waited for third todo item to be created
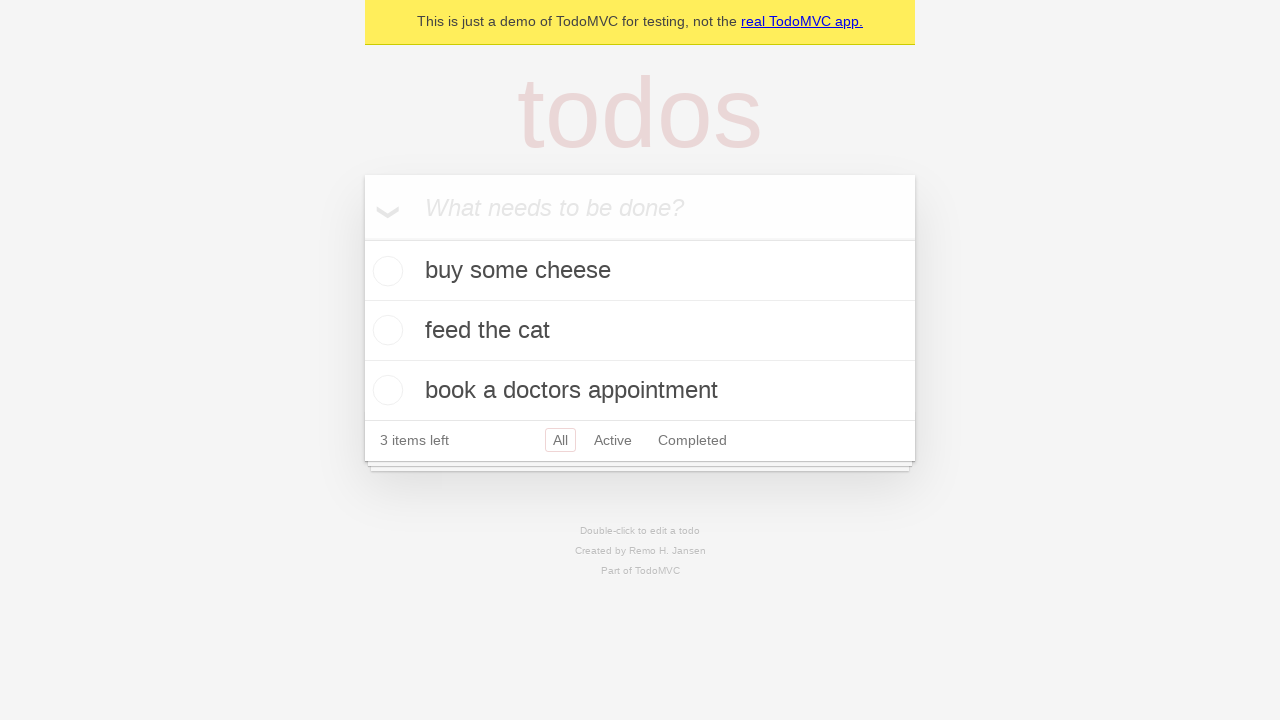

Checked the second todo item as completed at (385, 330) on internal:testid=[data-testid="todo-item"s] >> nth=1 >> internal:role=checkbox
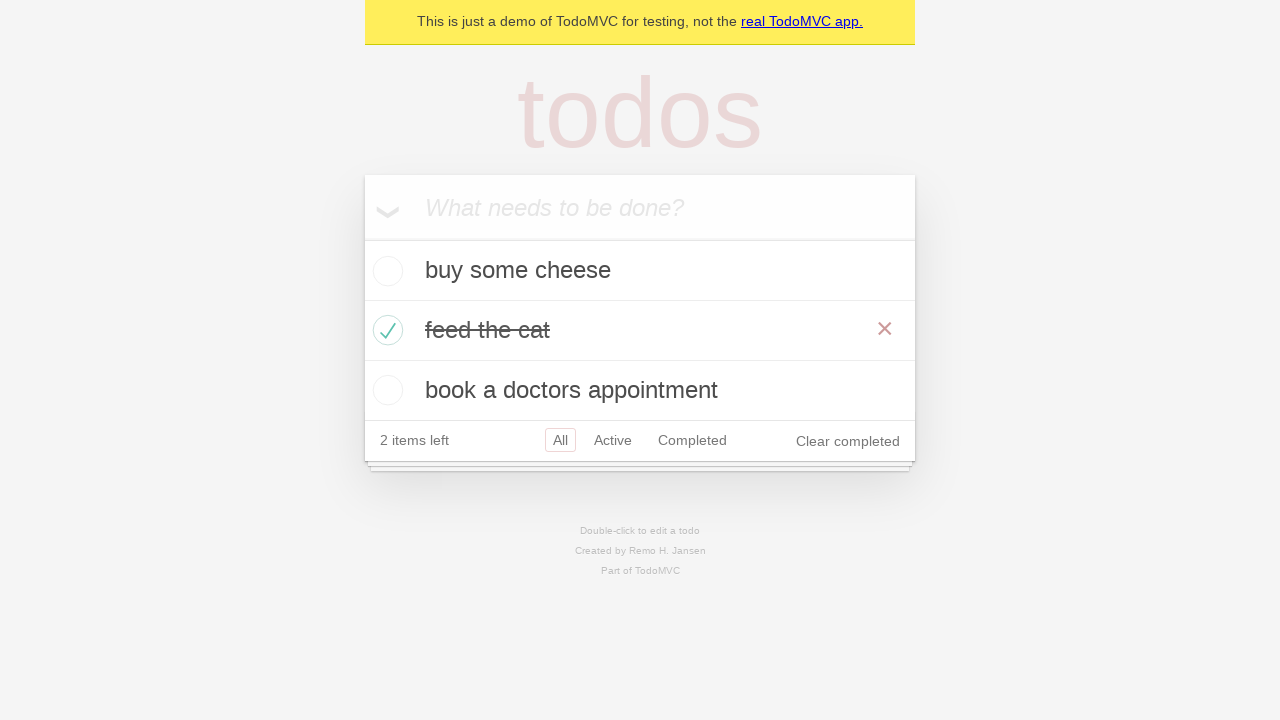

Clicked Active filter to show only incomplete todos at (613, 440) on internal:role=link[name="Active"i]
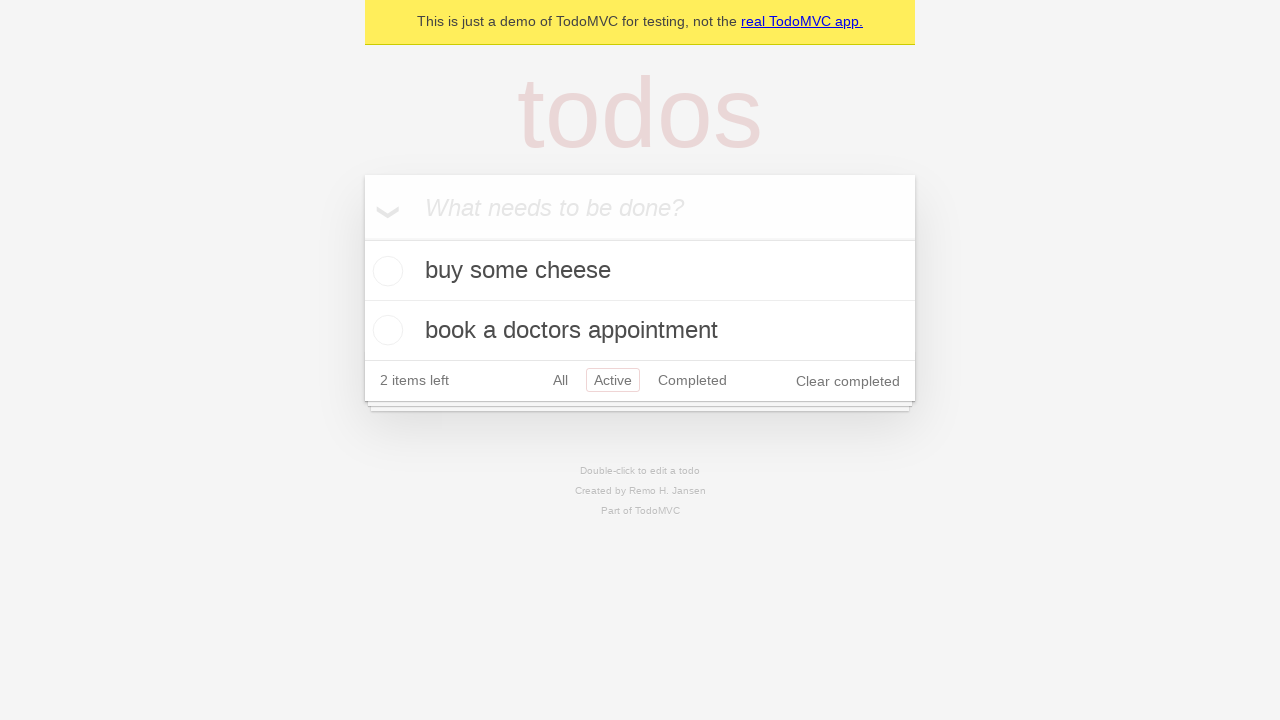

Clicked Completed filter to show only completed todos at (692, 380) on internal:role=link[name="Completed"i]
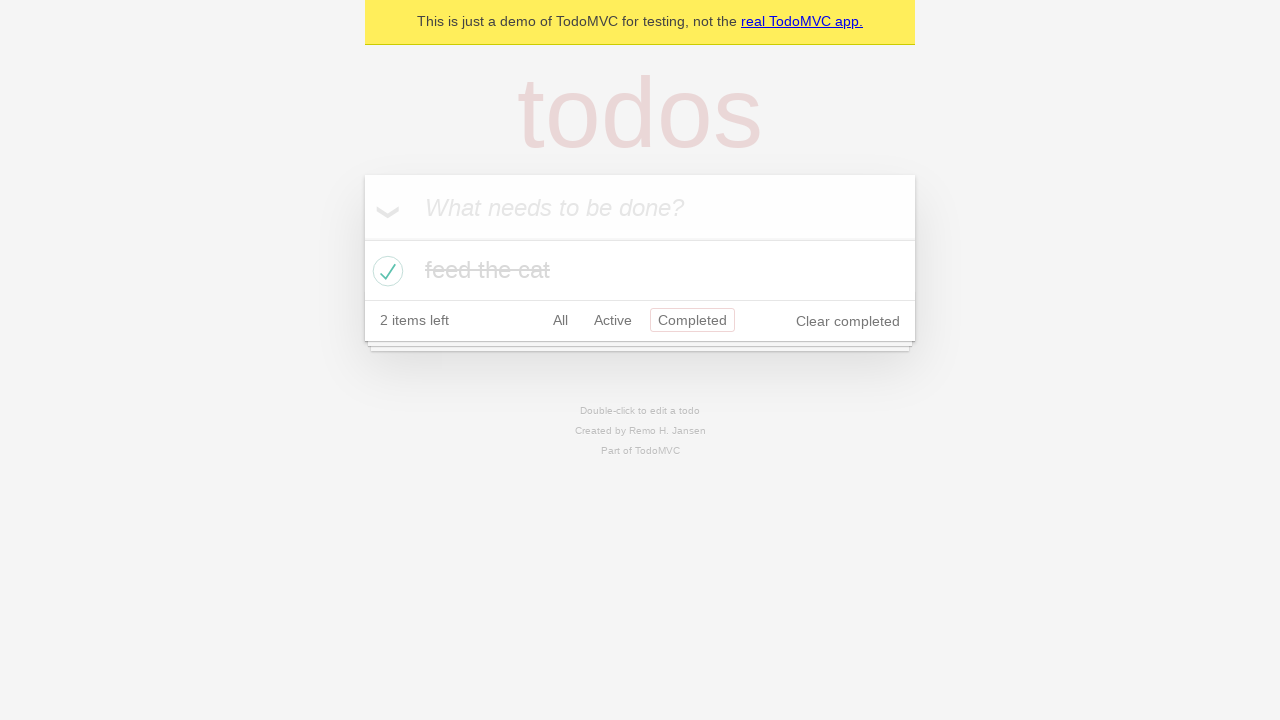

Clicked All filter to display all items regardless of completion status at (560, 320) on internal:role=link[name="All"i]
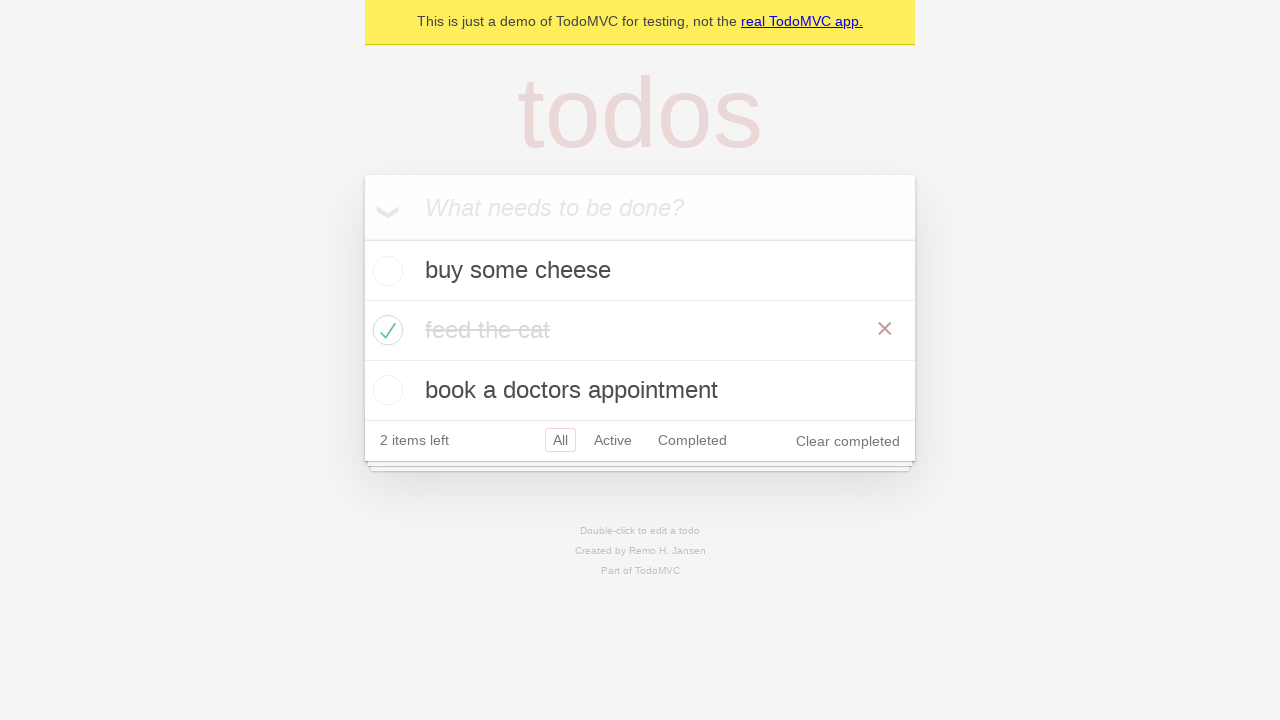

Waited for All filter to apply
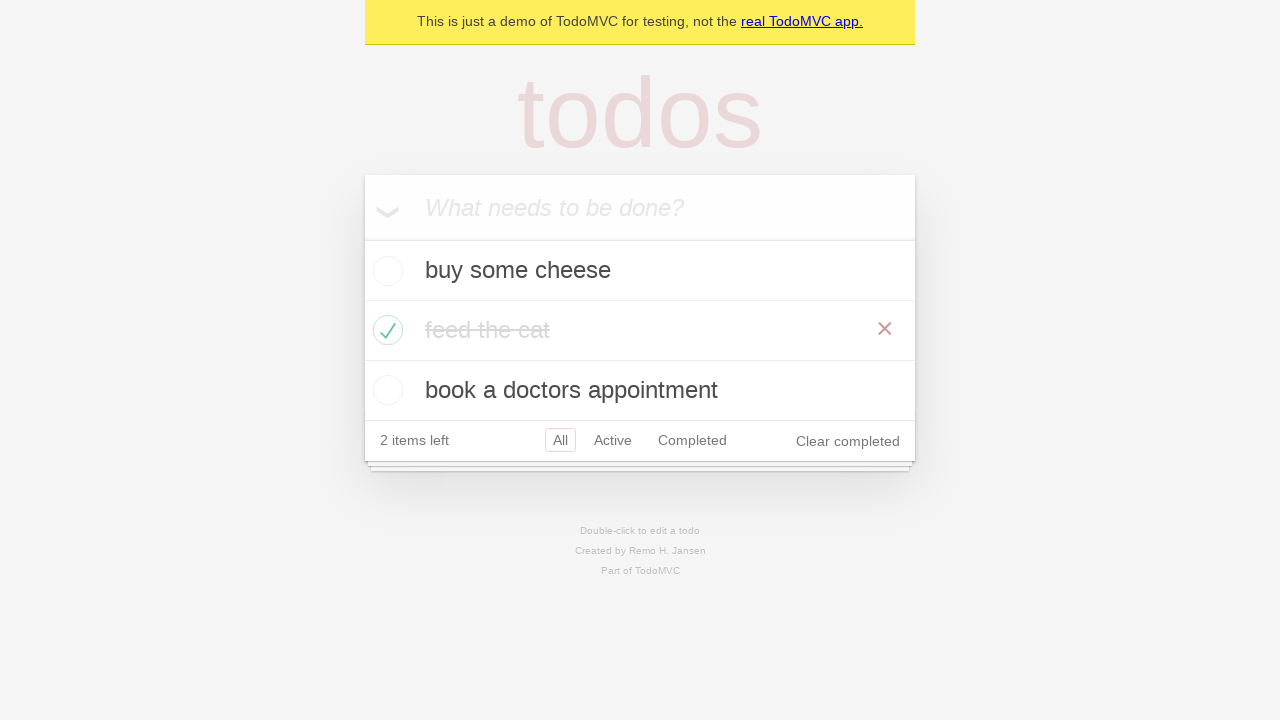

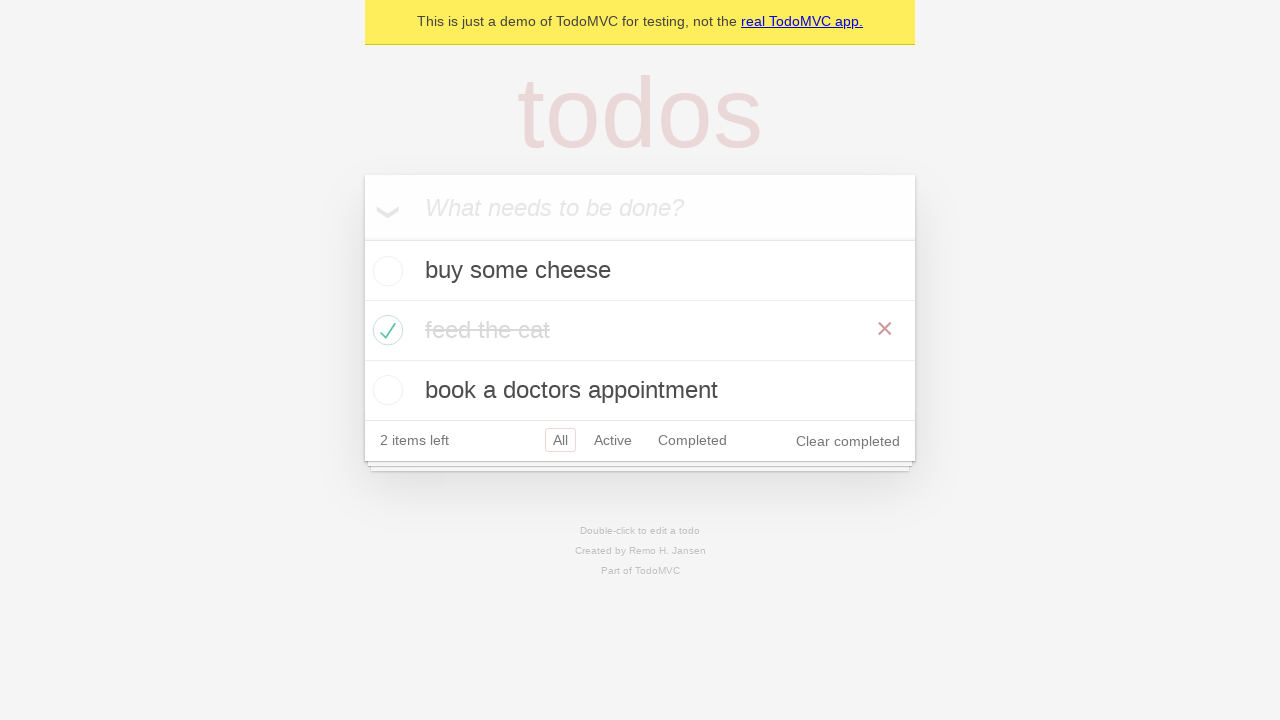